Tests various alert handling scenarios including simple alerts, timer alerts, confirmation dialogs, and prompt alerts with text input

Starting URL: https://demoqa.com/alerts

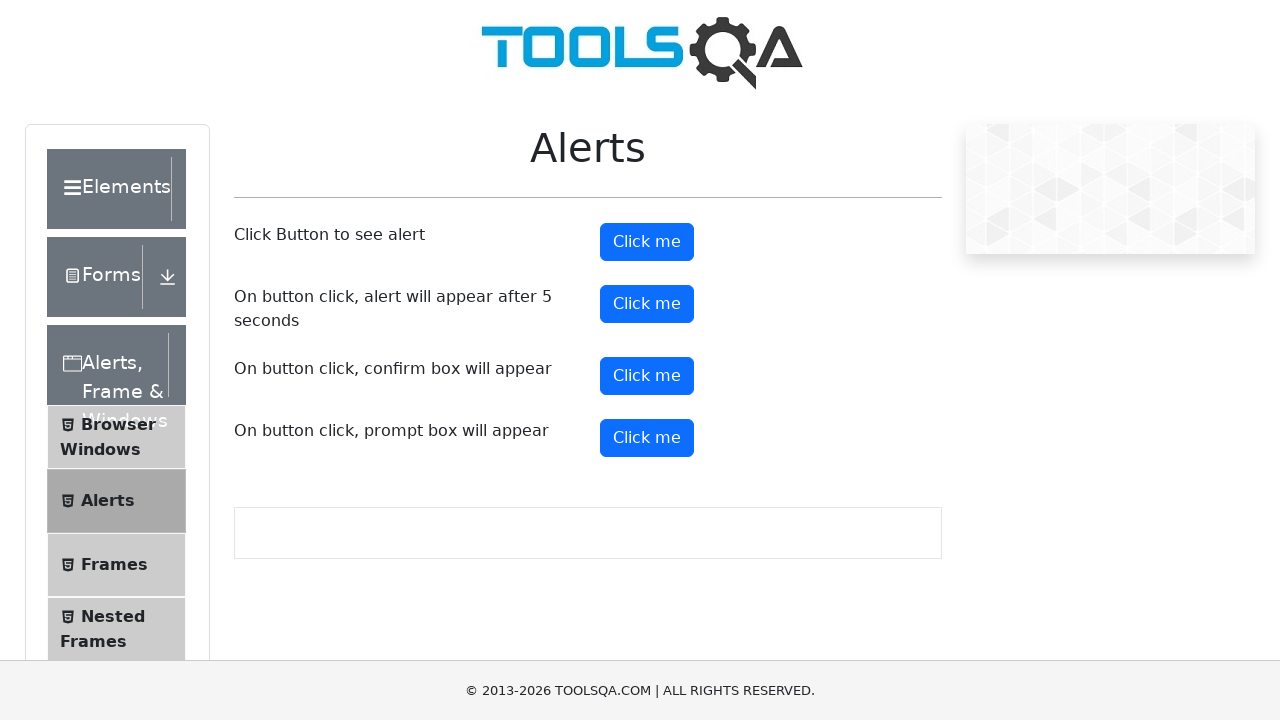

Clicked button to trigger simple alert at (647, 242) on #alertButton
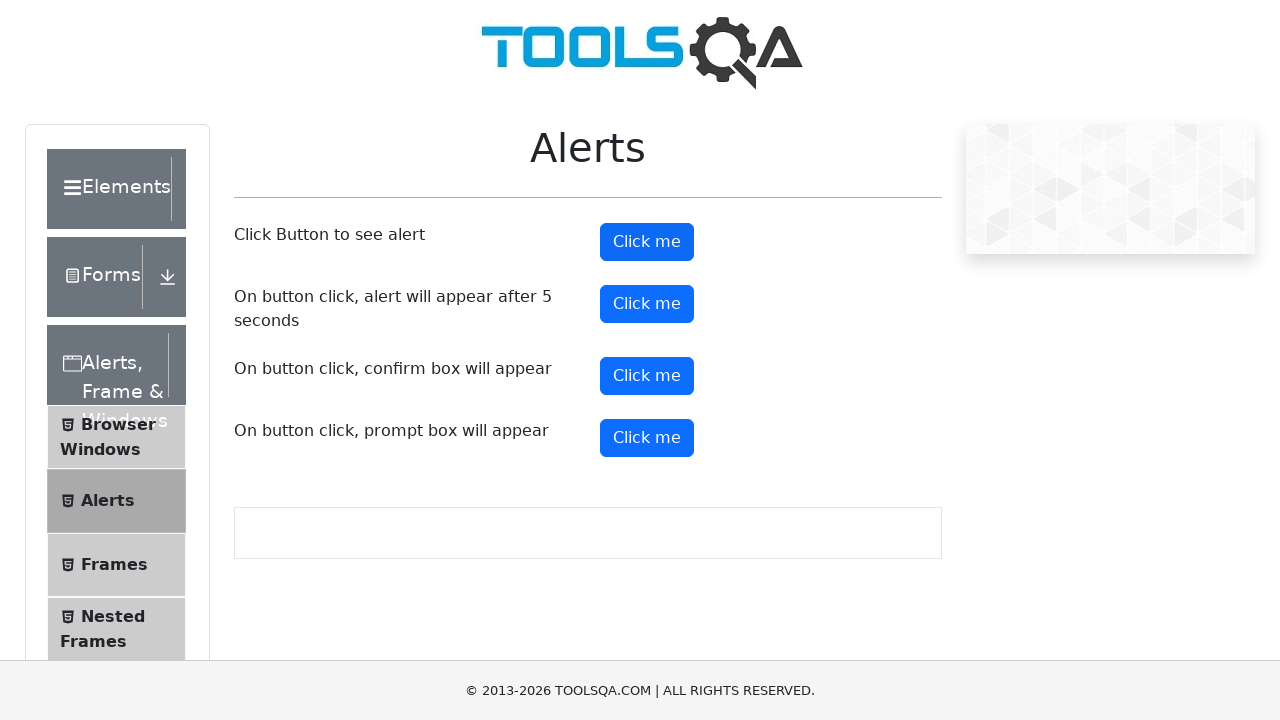

Set up handler to accept simple alert
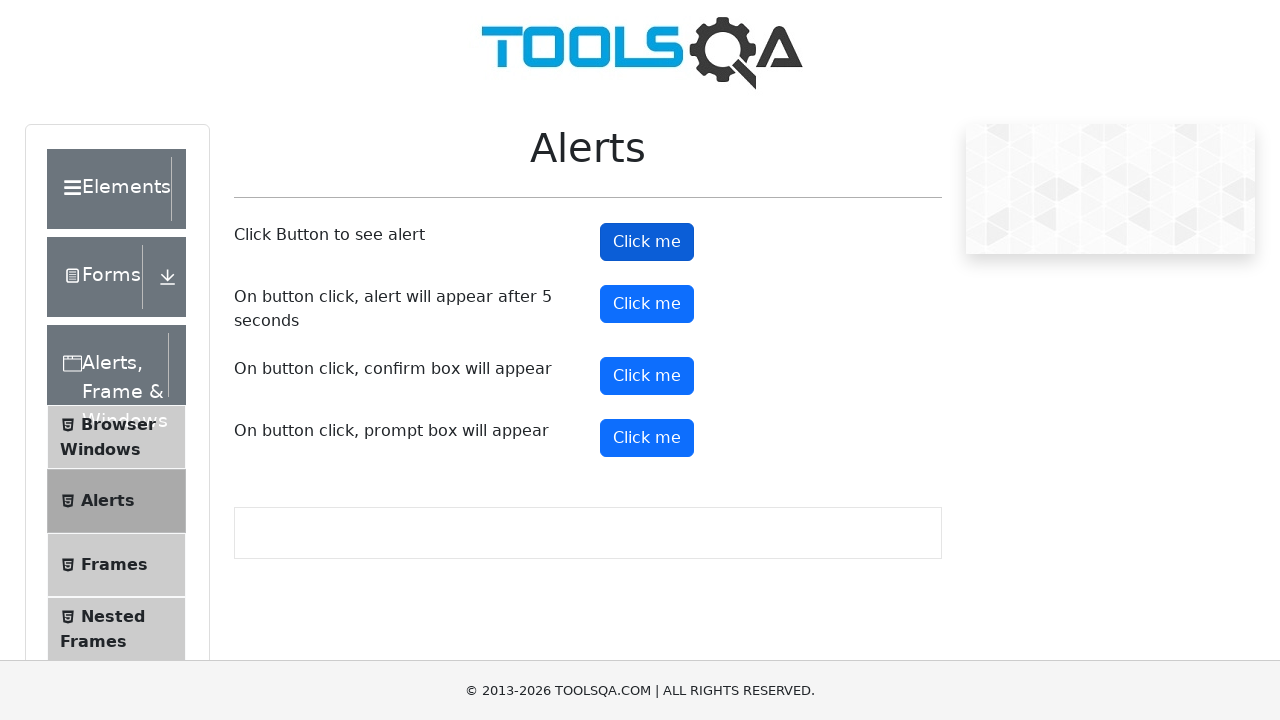

Clicked button to trigger timer alert at (647, 304) on #timerAlertButton
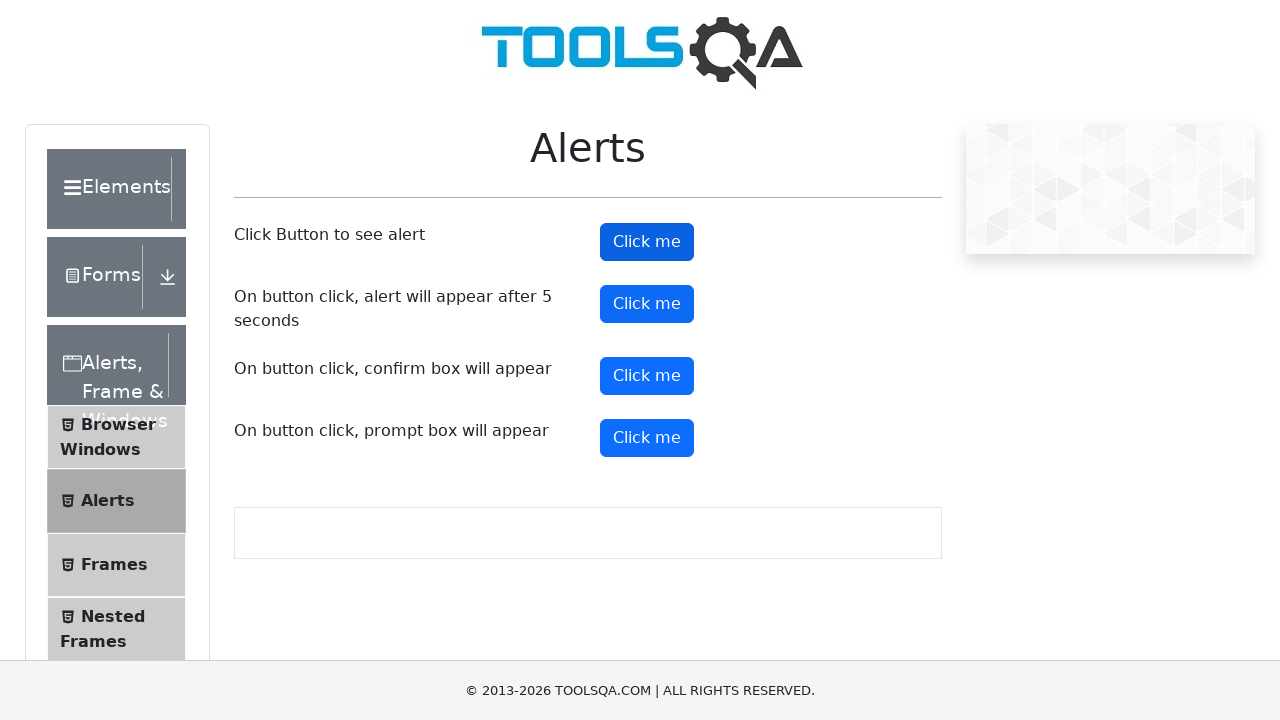

Waited 5 seconds for timer alert to appear
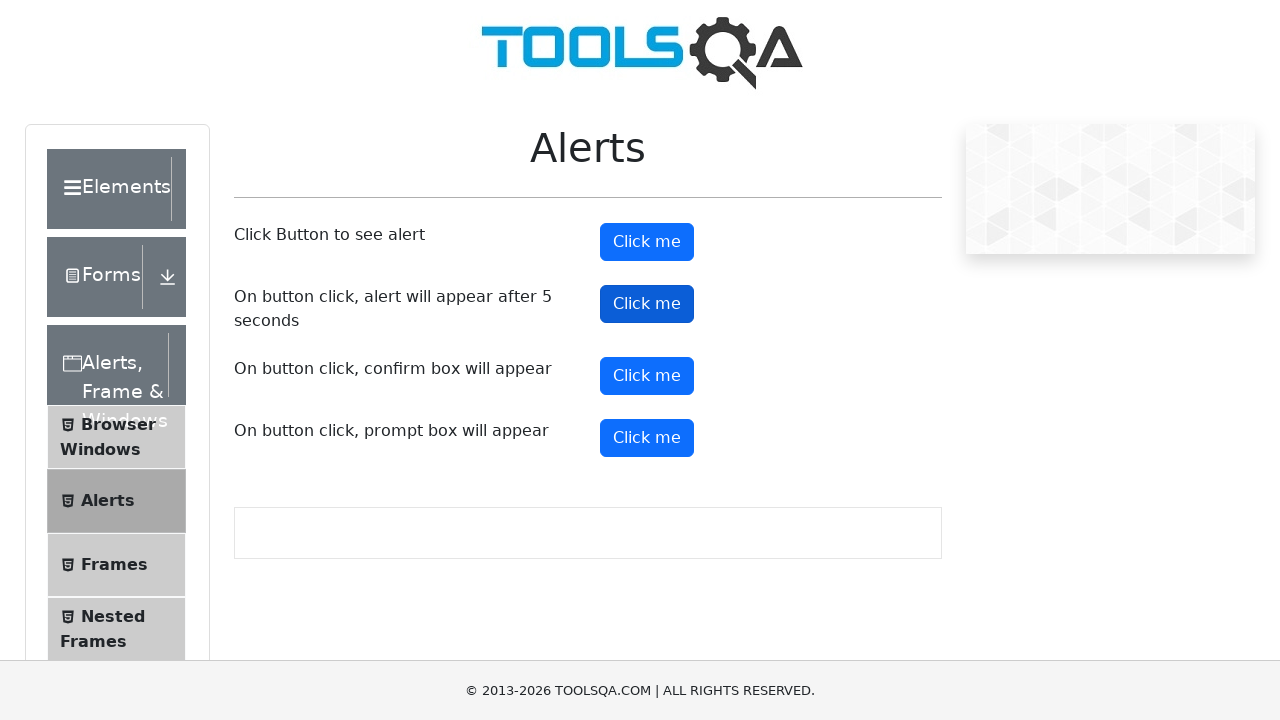

Clicked button to trigger confirmation dialog at (647, 376) on #confirmButton
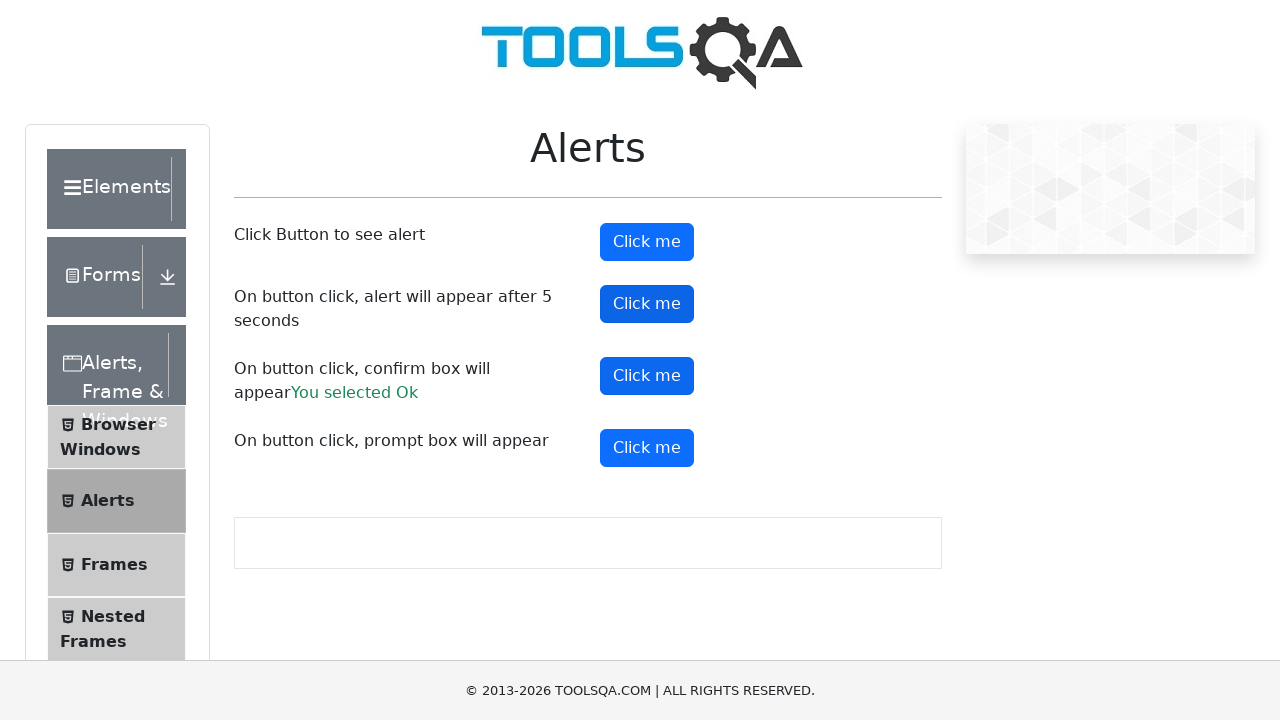

Set up handler to dismiss confirmation dialog
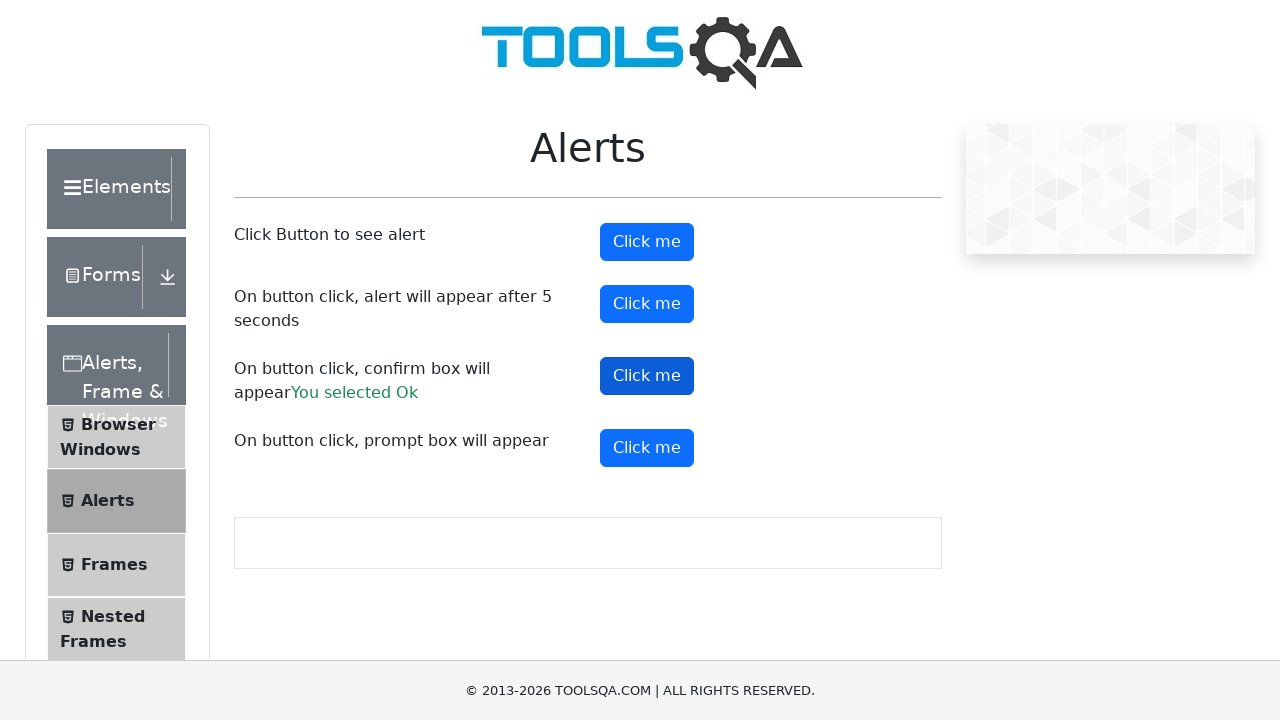

Clicked confirmation button again to trigger and dismiss dialog at (647, 376) on #confirmButton
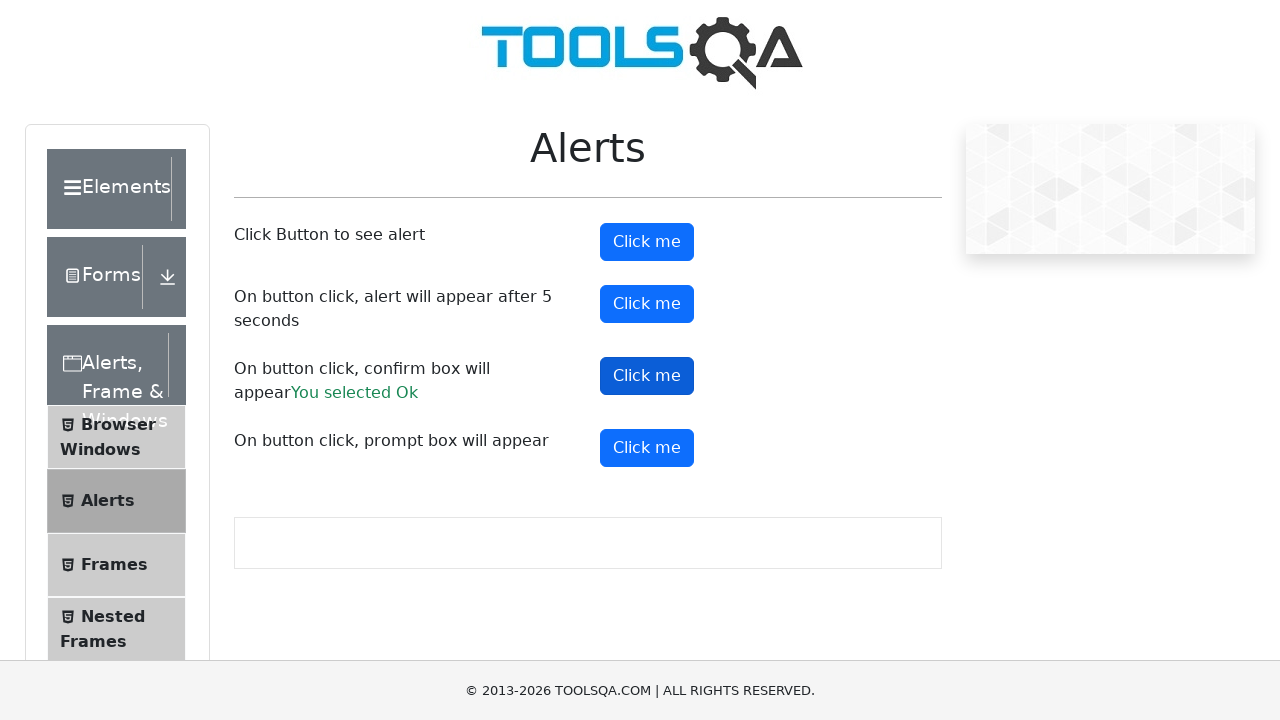

Clicked button to trigger prompt dialog at (647, 448) on #promtButton
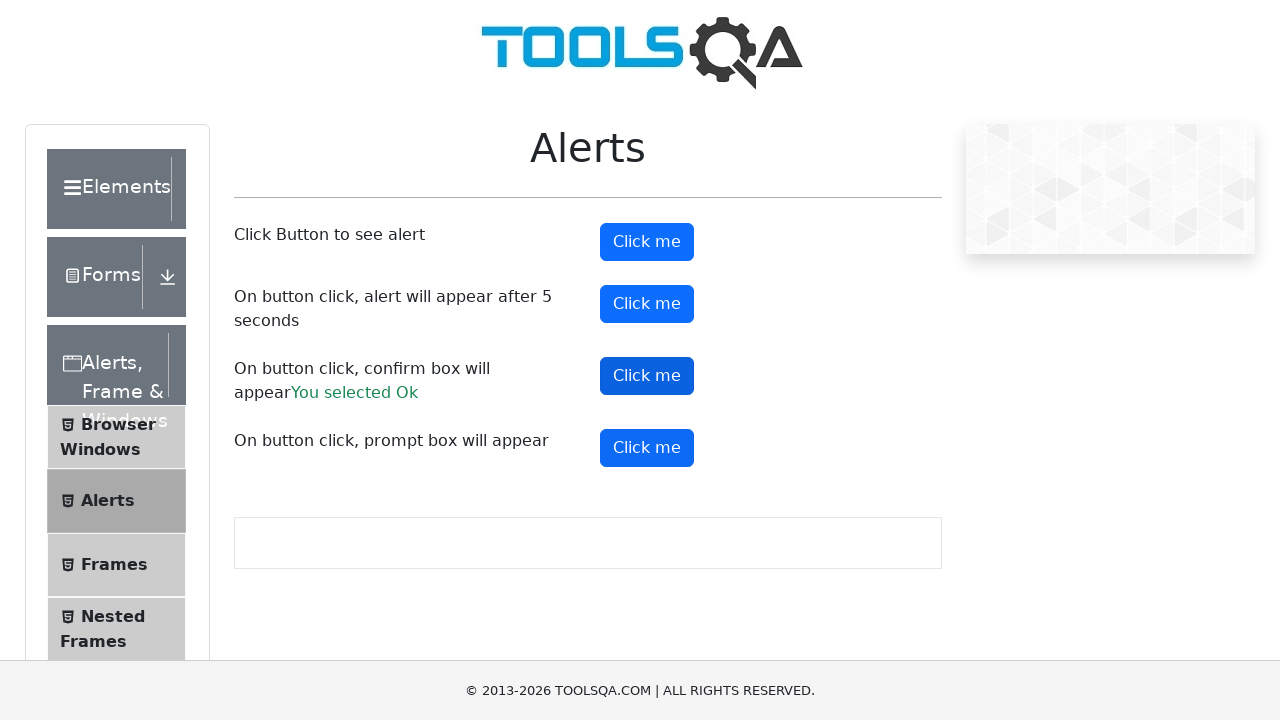

Set up handler to accept prompt dialog with text 'John Dou'
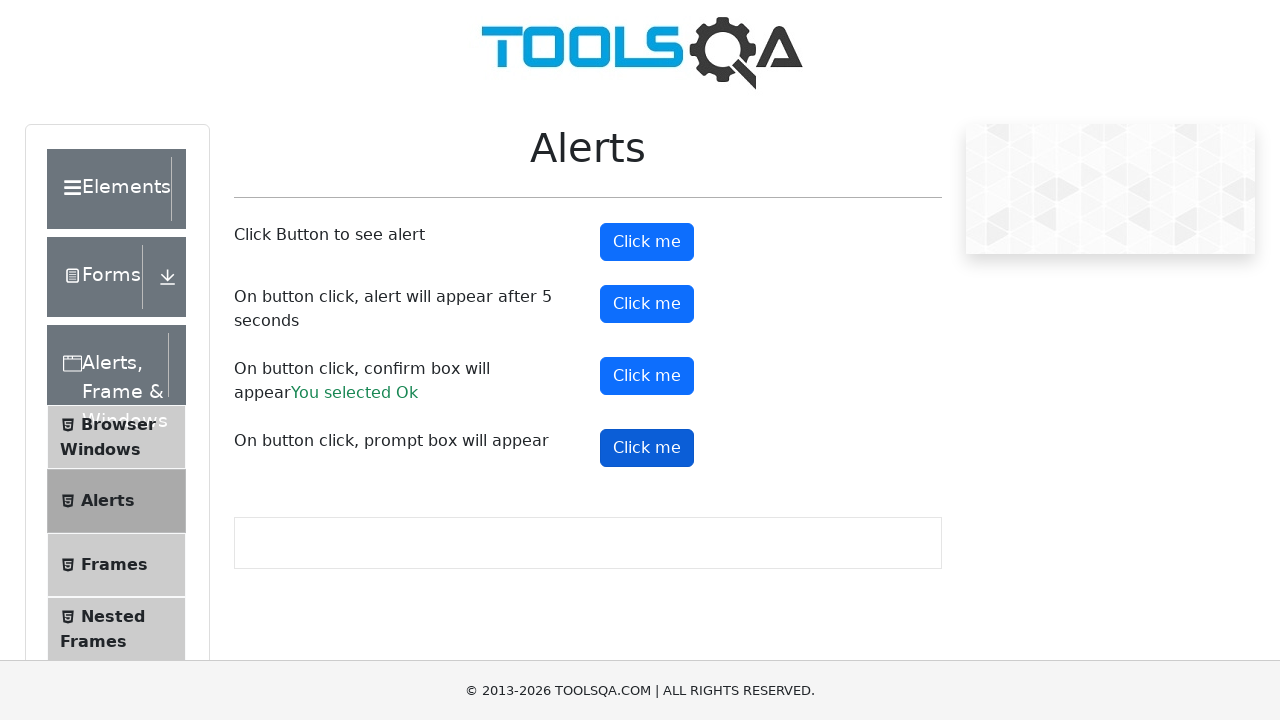

Clicked prompt button to trigger and accept dialog with text input at (647, 448) on #promtButton
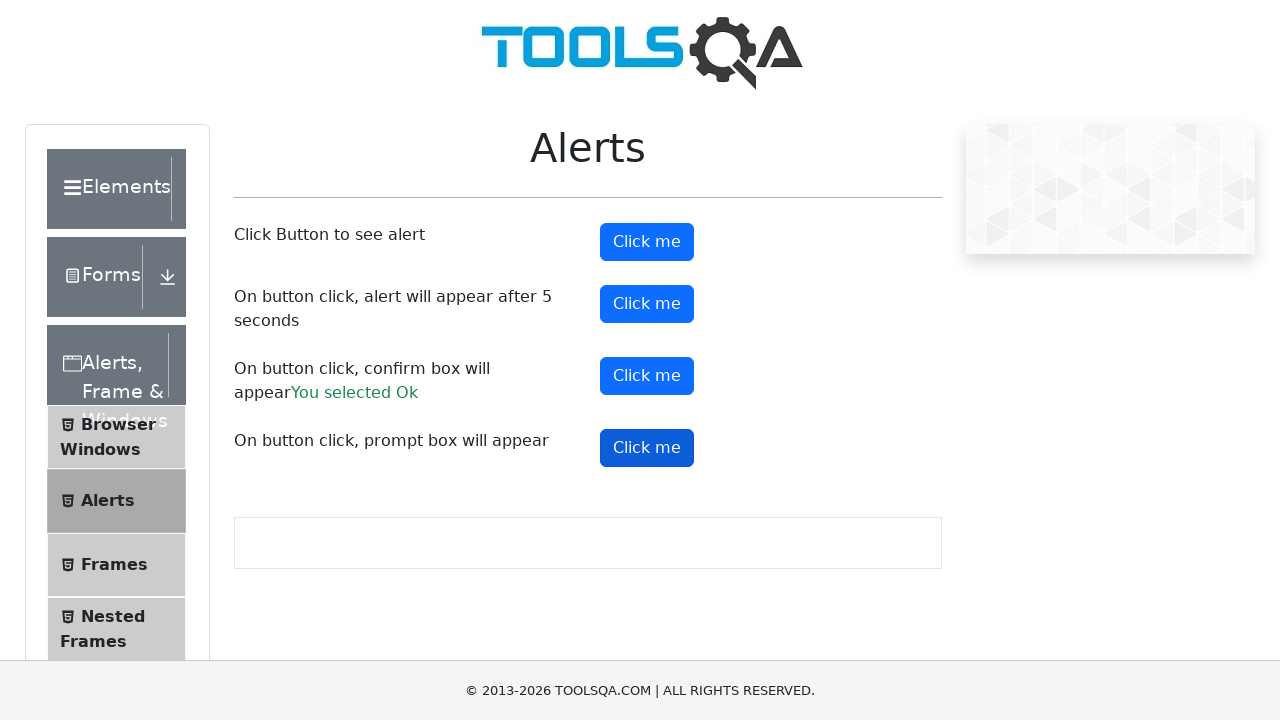

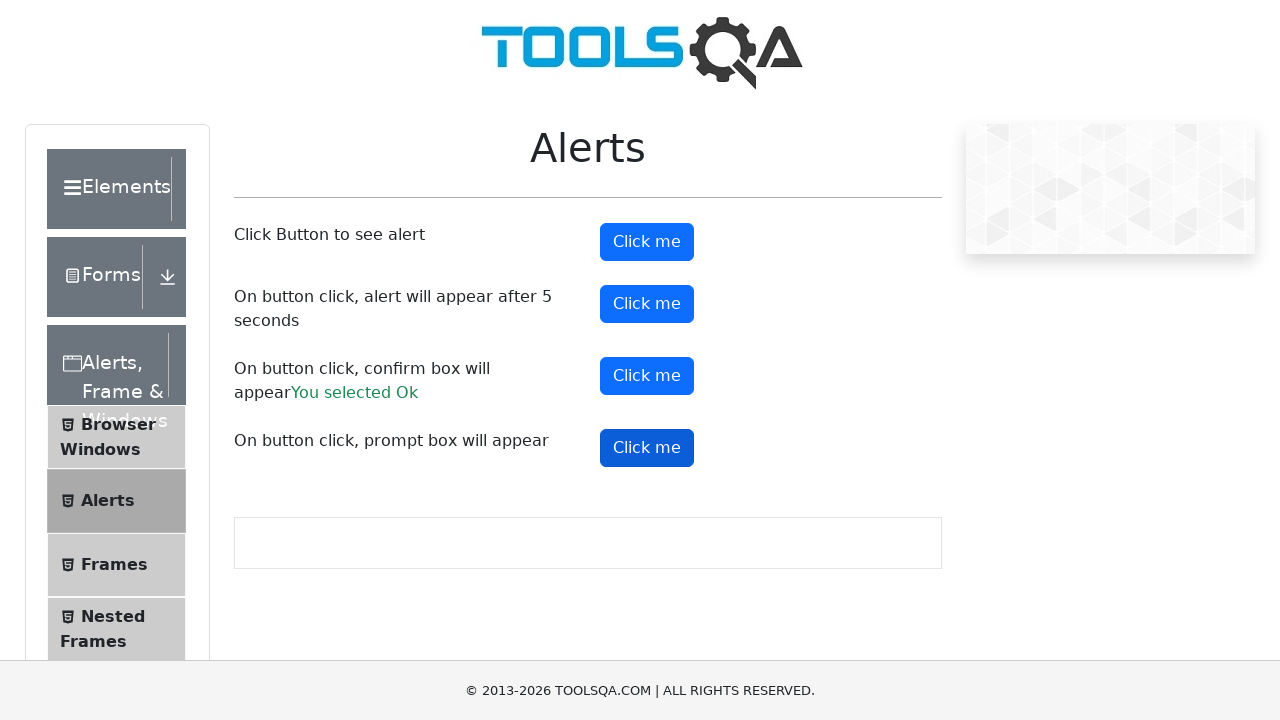